Tests form interactions on a practice page by filling a text input field, selecting a radio button, and checking a checkbox

Starting URL: https://awesomeqa.com/practice.html

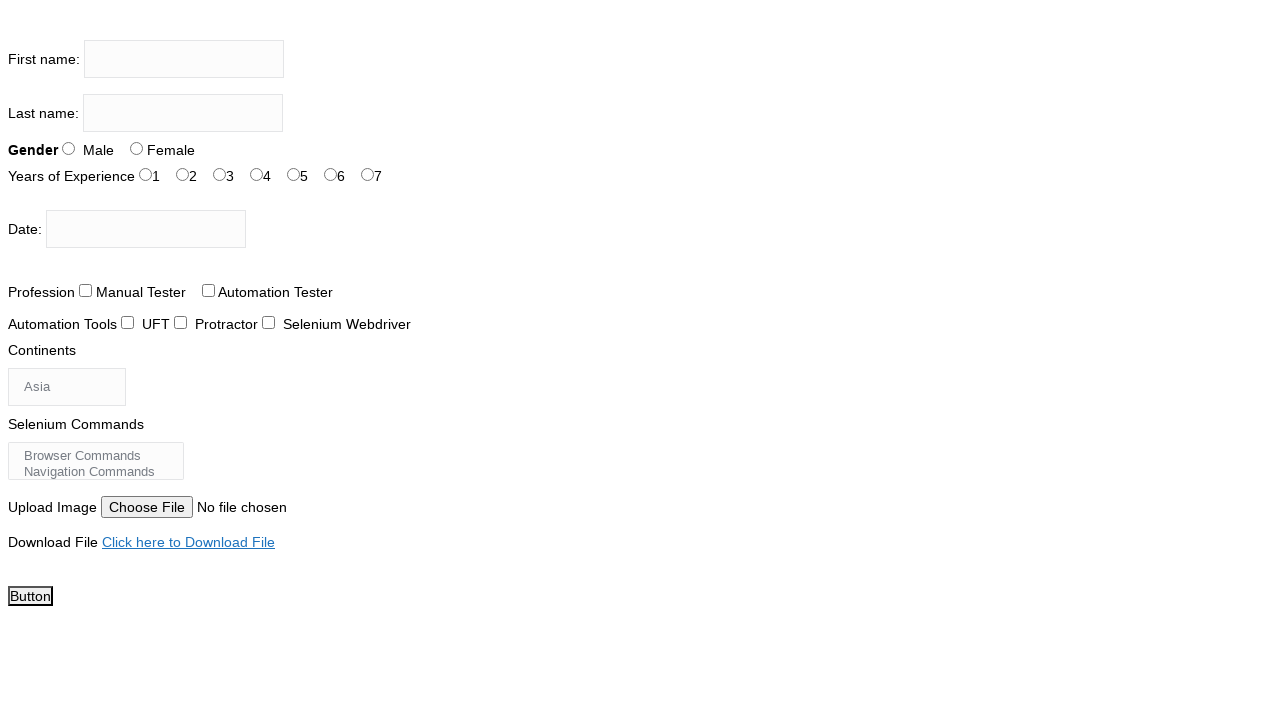

Filled firstname input field with 'Jennifer' on input[name='firstname']
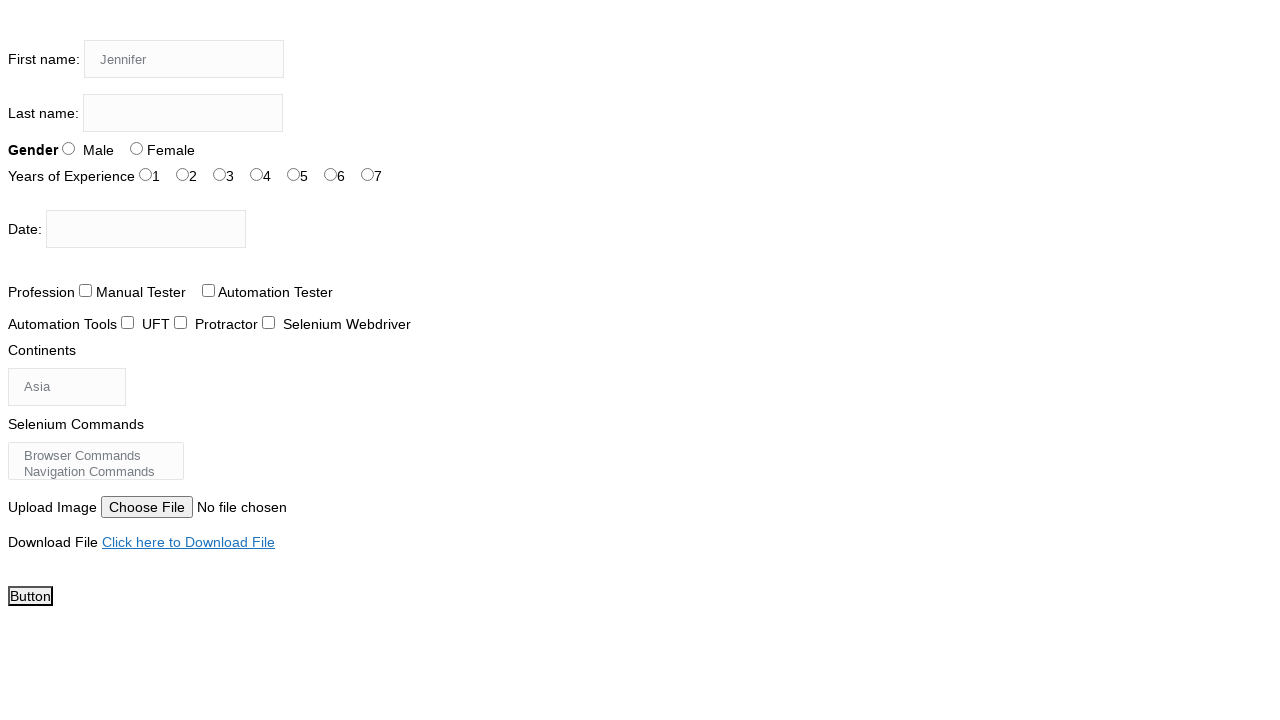

Selected radio button for sex option at (68, 148) on input#sex-0
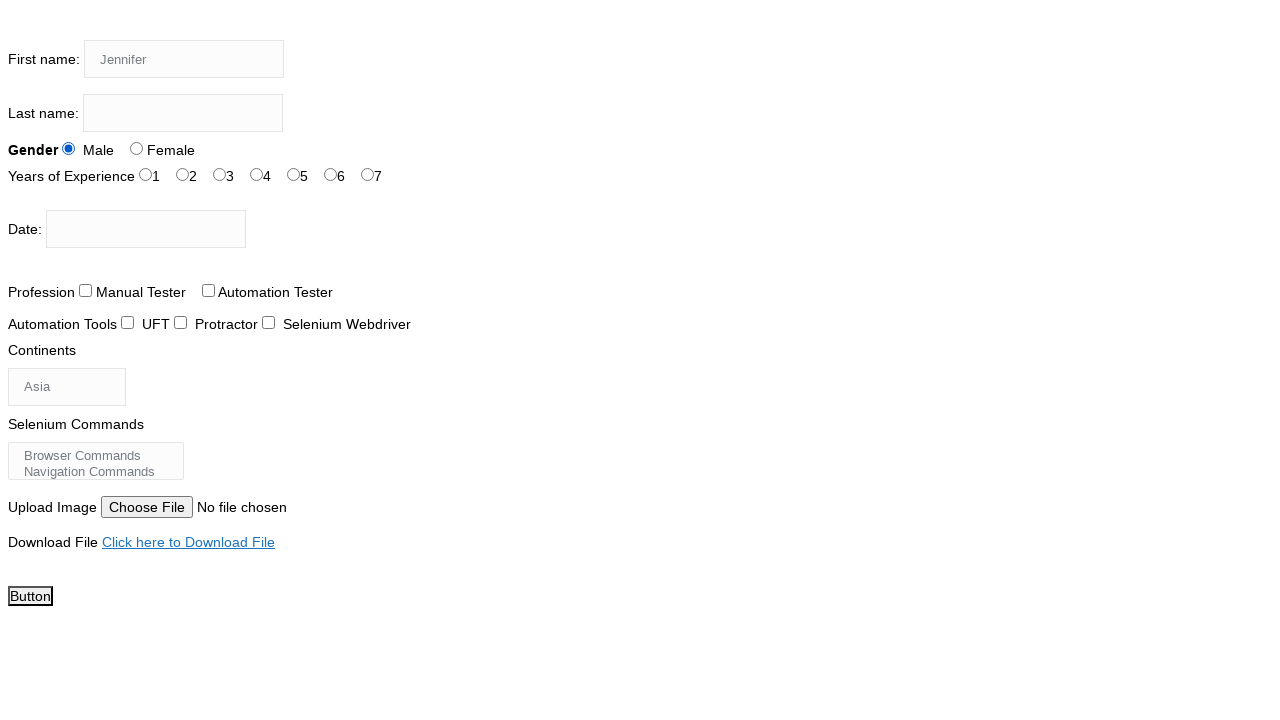

Checked checkbox for profession option at (86, 290) on input#profession-0
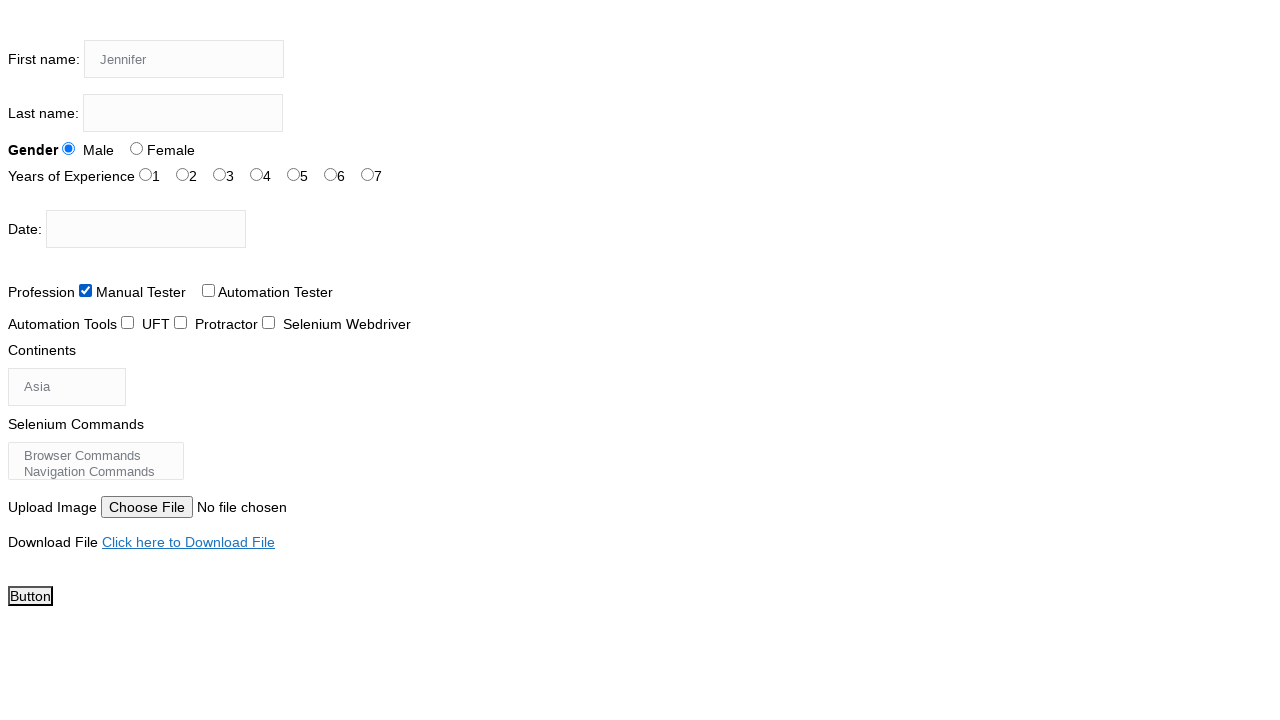

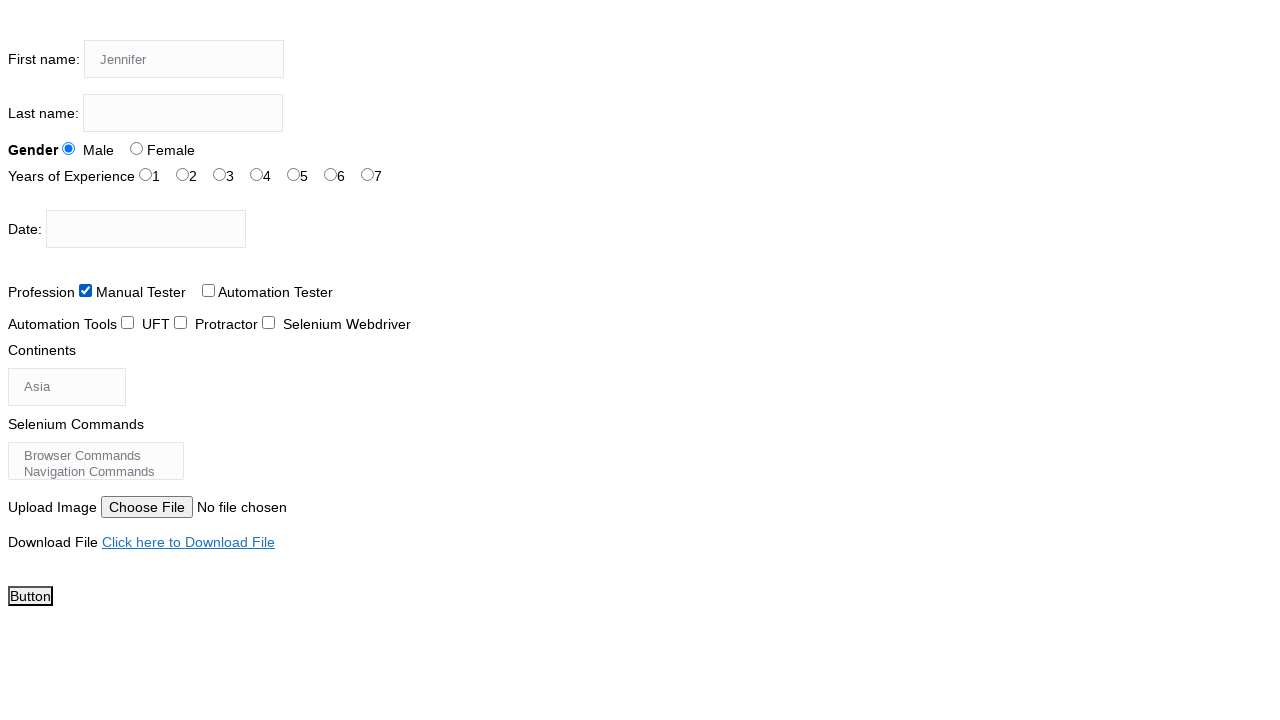